Tests a form submission that involves extracting an attribute value from an image, calculating a result, and filling in form fields including checkboxes and radio buttons

Starting URL: http://suninjuly.github.io/get_attribute.html

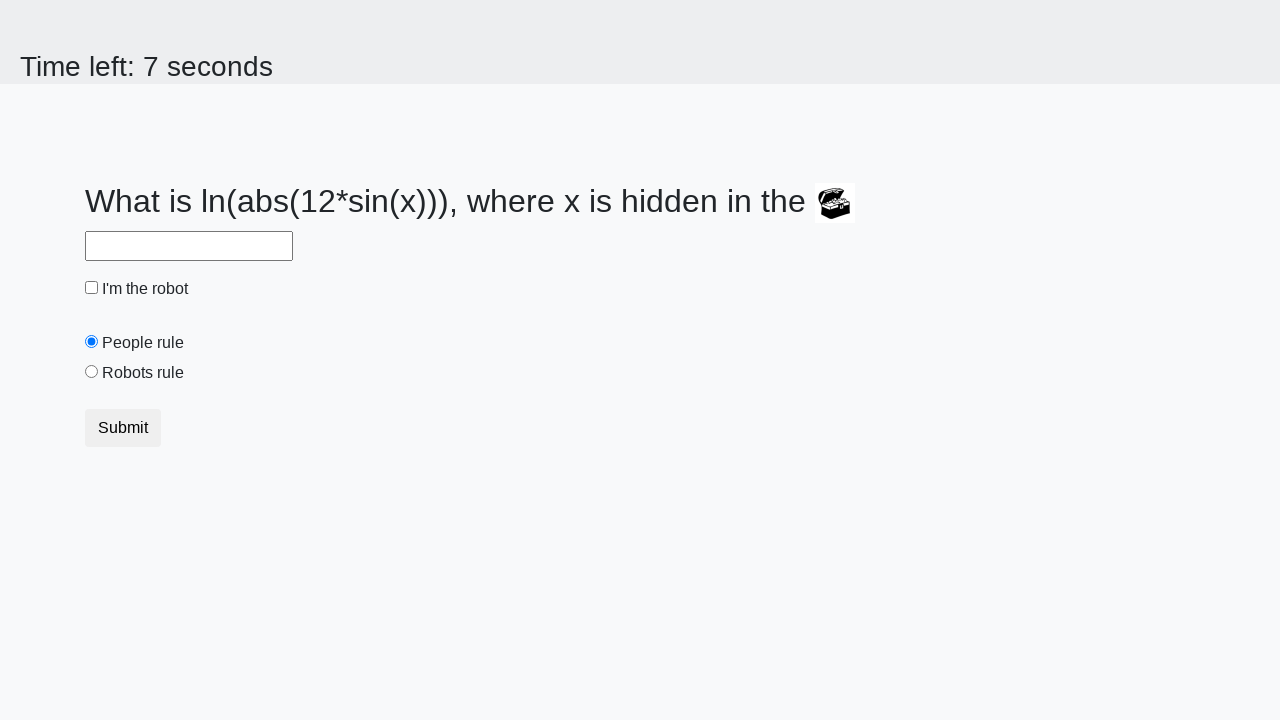

Extracted 'valuex' attribute from image element
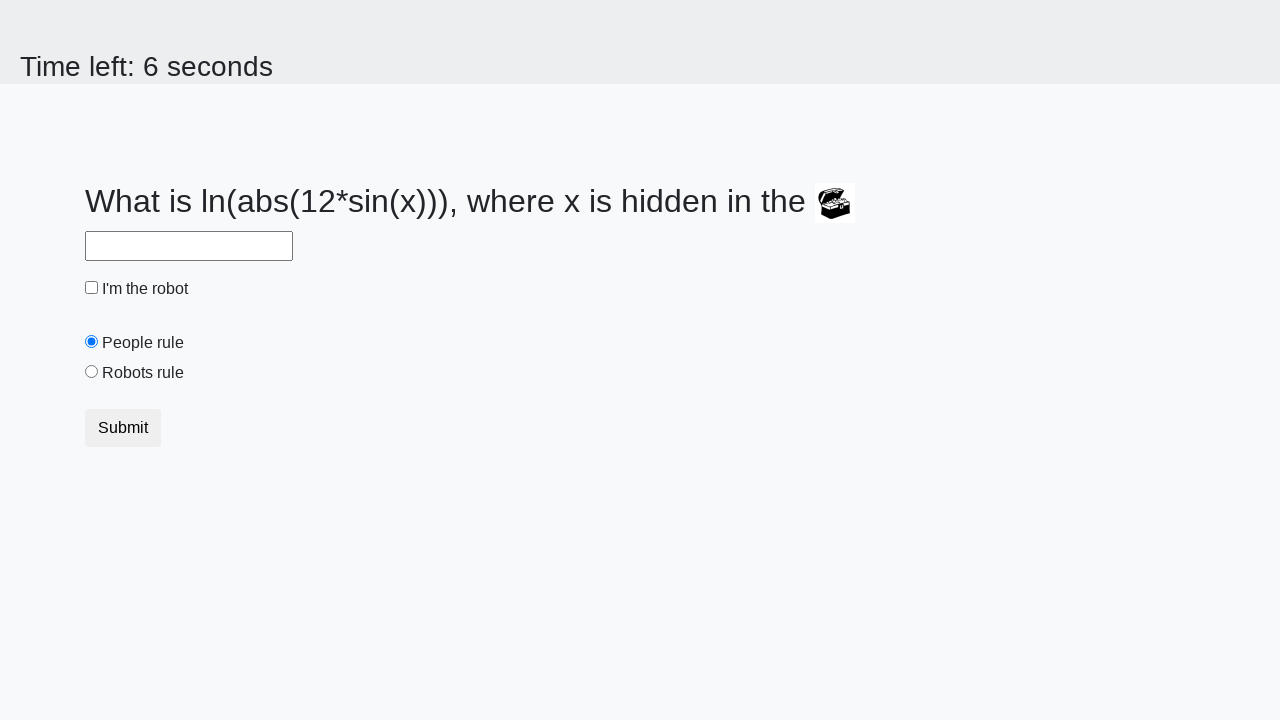

Calculated result using formula: log(abs(12 * sin(x)))
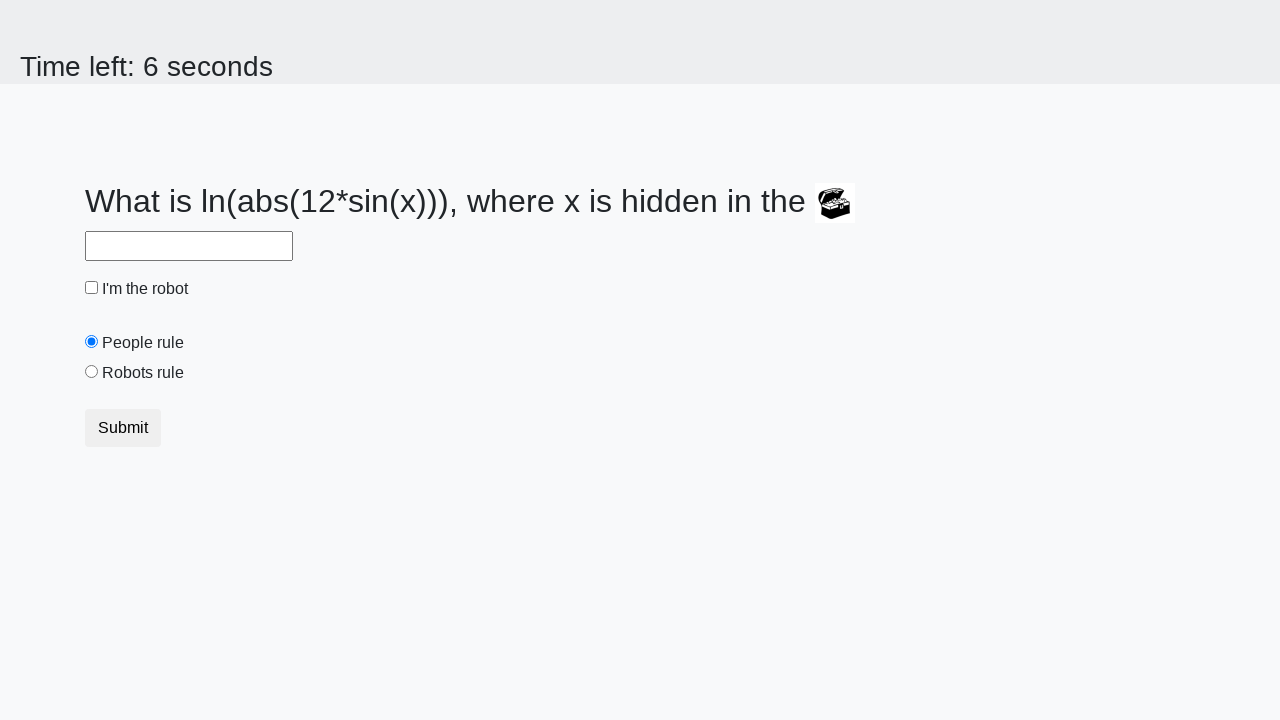

Filled text input with calculated value: 2.4649484630221914 on input[type='text']
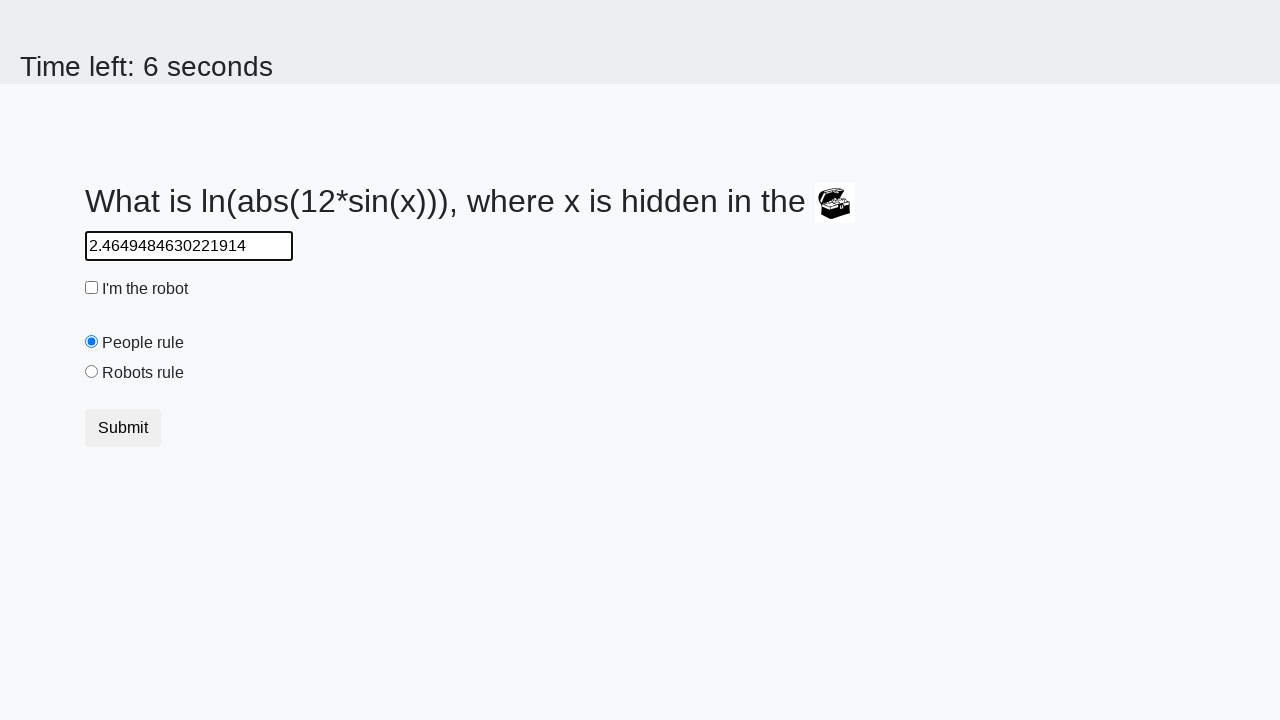

Clicked the robot checkbox at (92, 288) on input#robotCheckbox
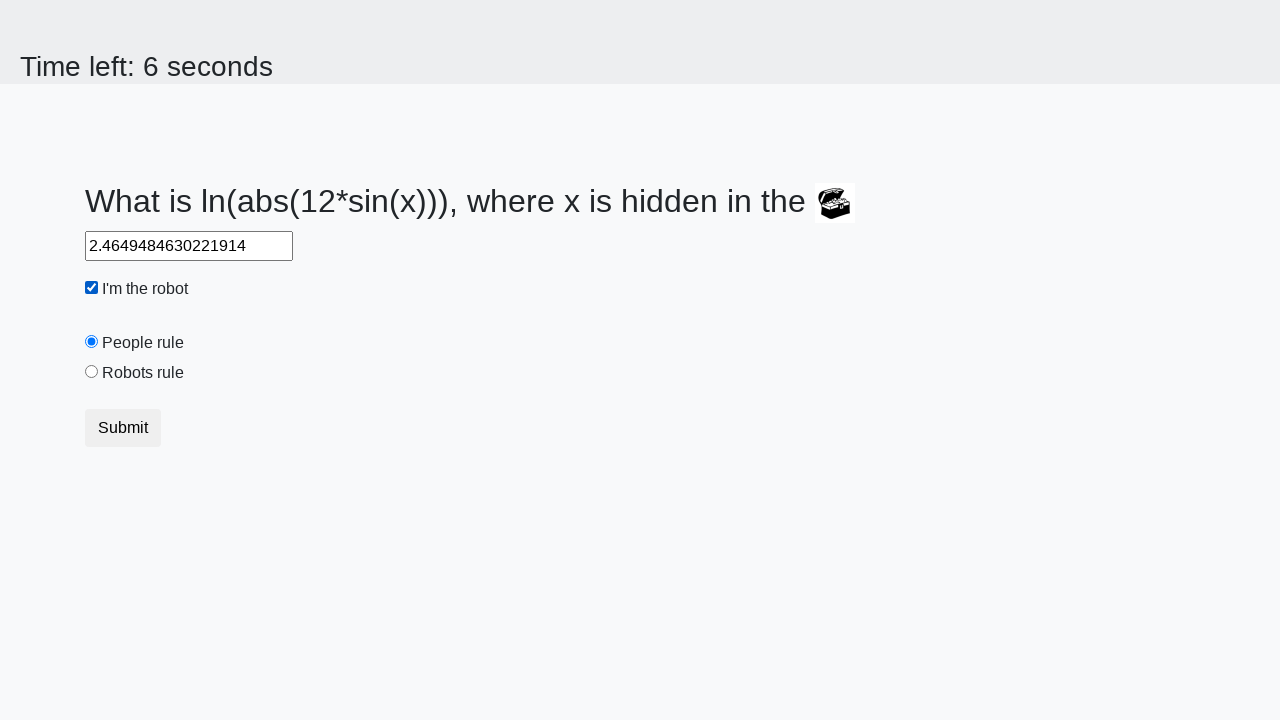

Selected the 'robots' radio button at (92, 372) on input[value='robots']
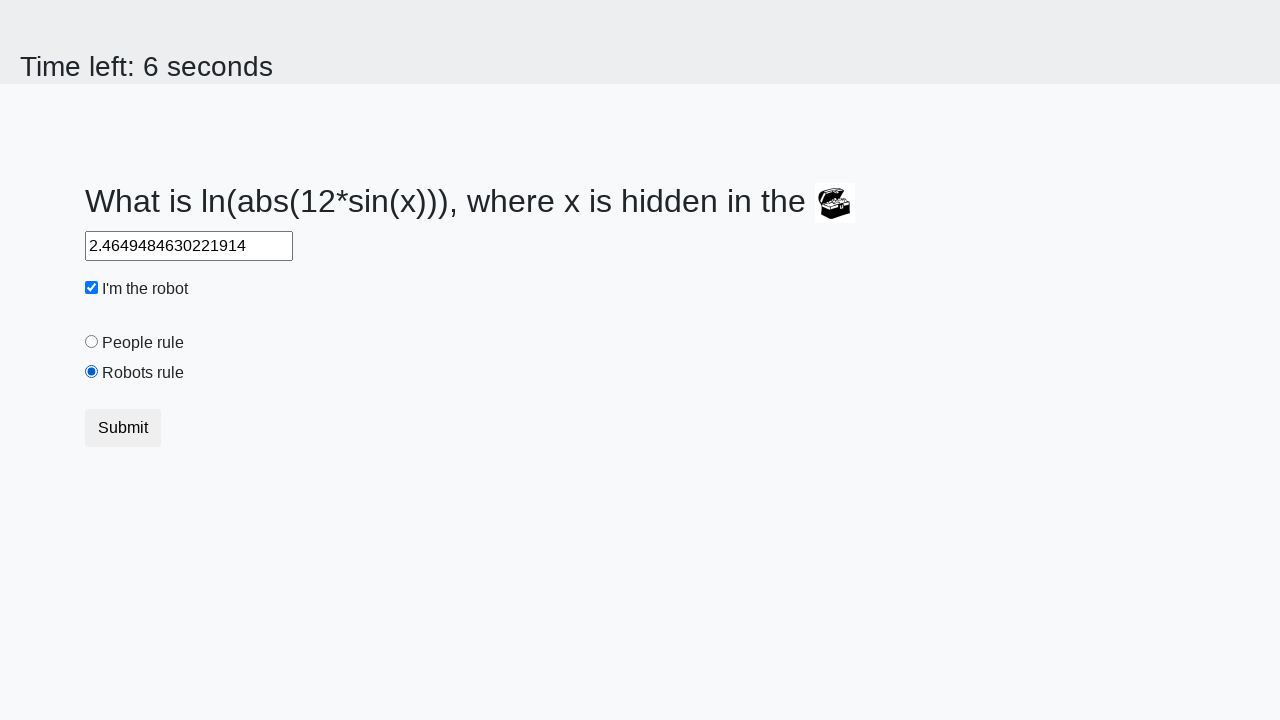

Clicked the form submit button at (123, 428) on button
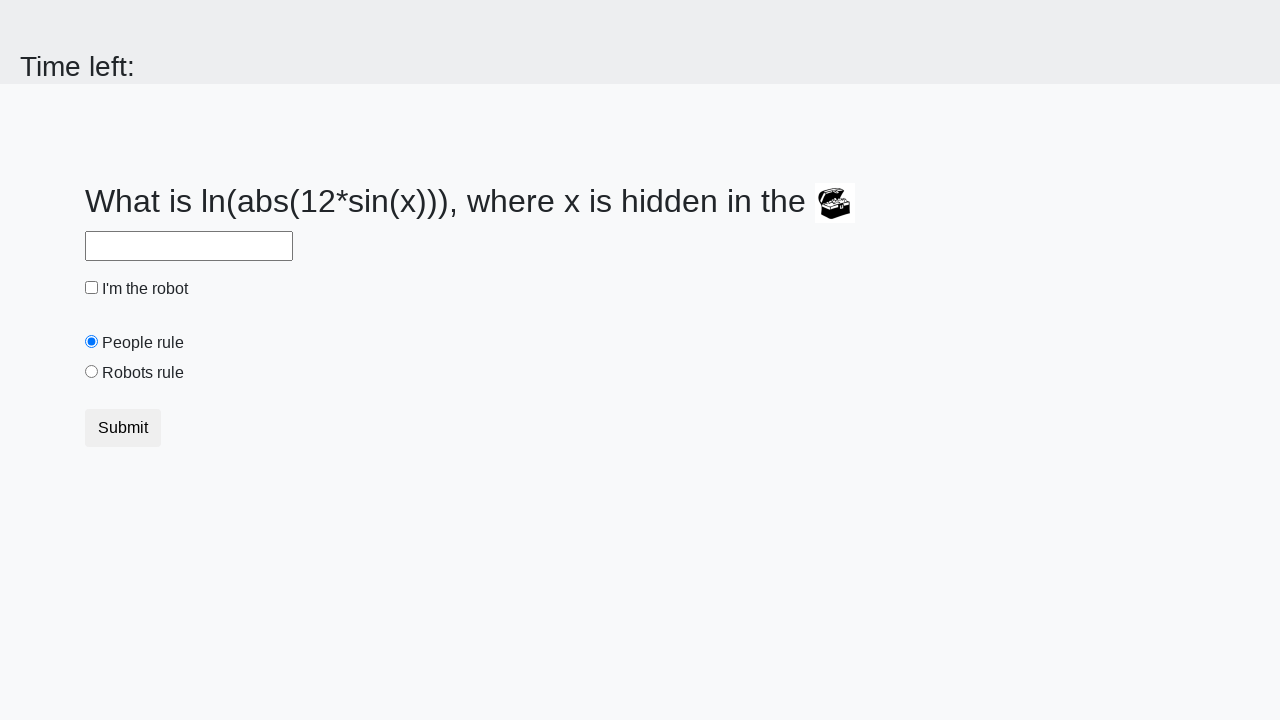

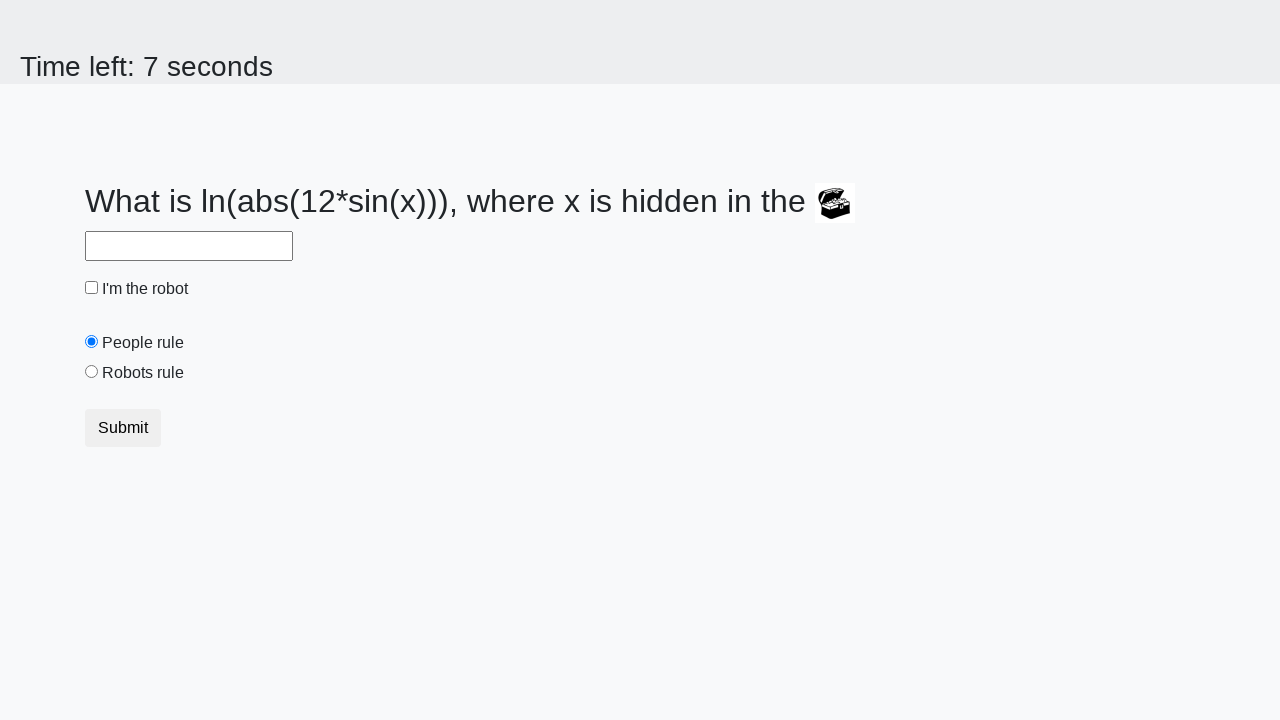